Tests drag and drop functionality by dragging an element and dropping it onto a target area within an iframe

Starting URL: https://jqueryui.com/droppable/

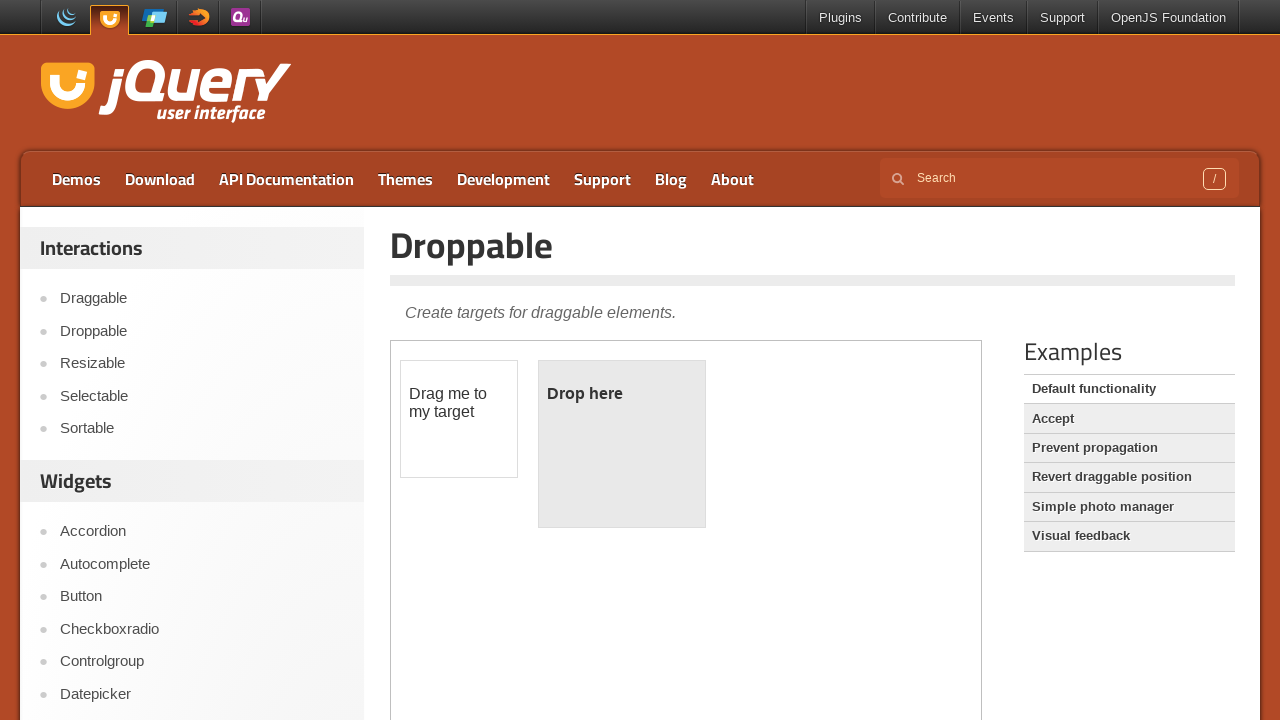

Located and switched to the iframe containing the drag and drop demo
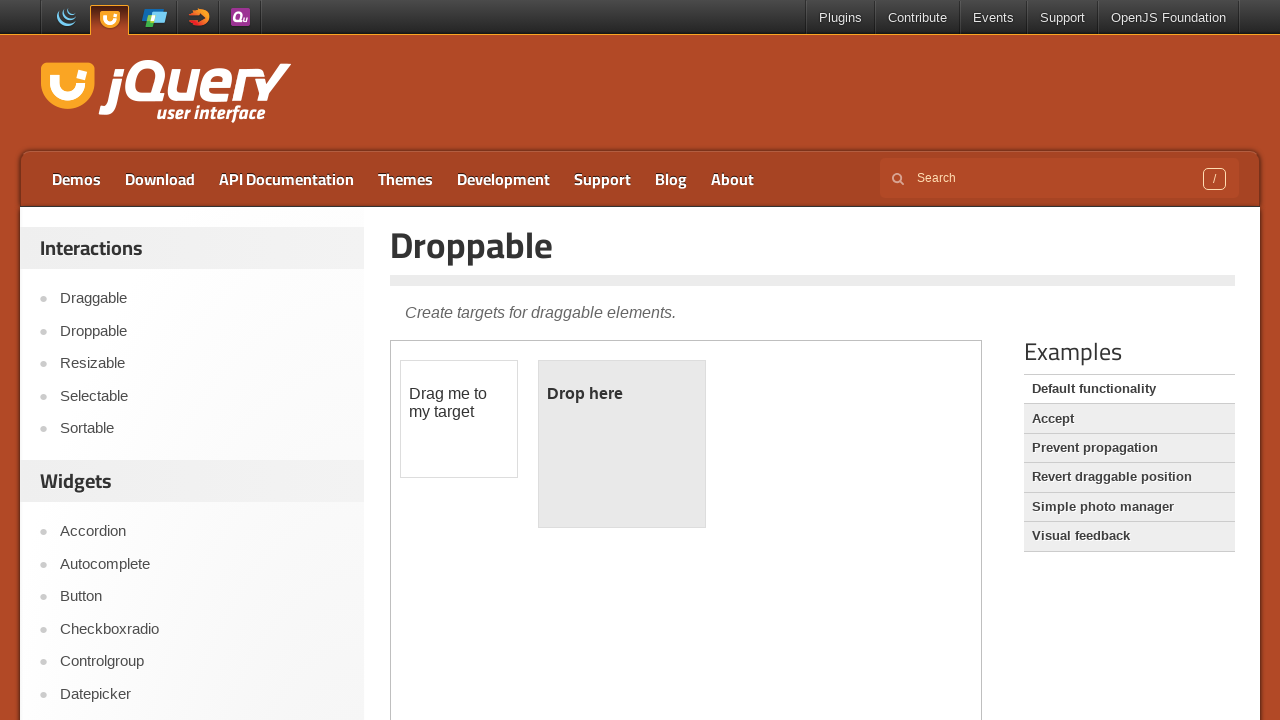

Located the draggable element with ID 'draggable'
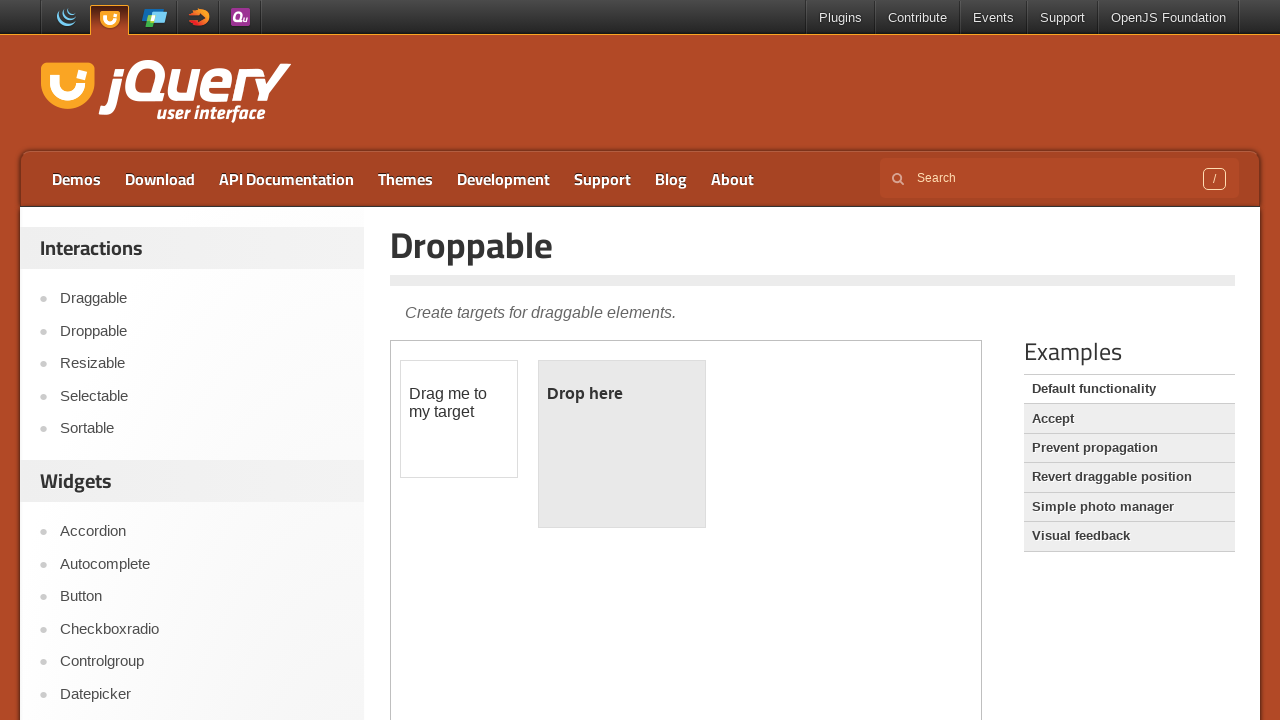

Located the droppable target element with ID 'droppable'
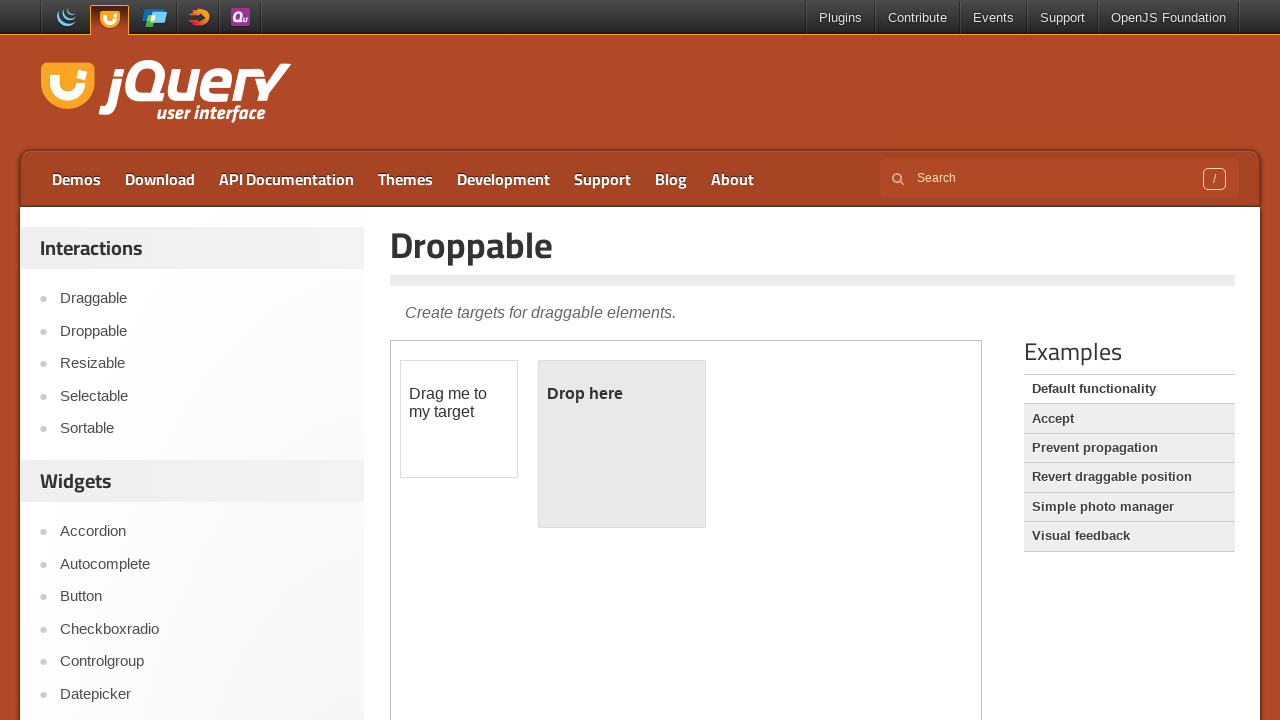

Dragged the draggable element onto the droppable target area at (622, 444)
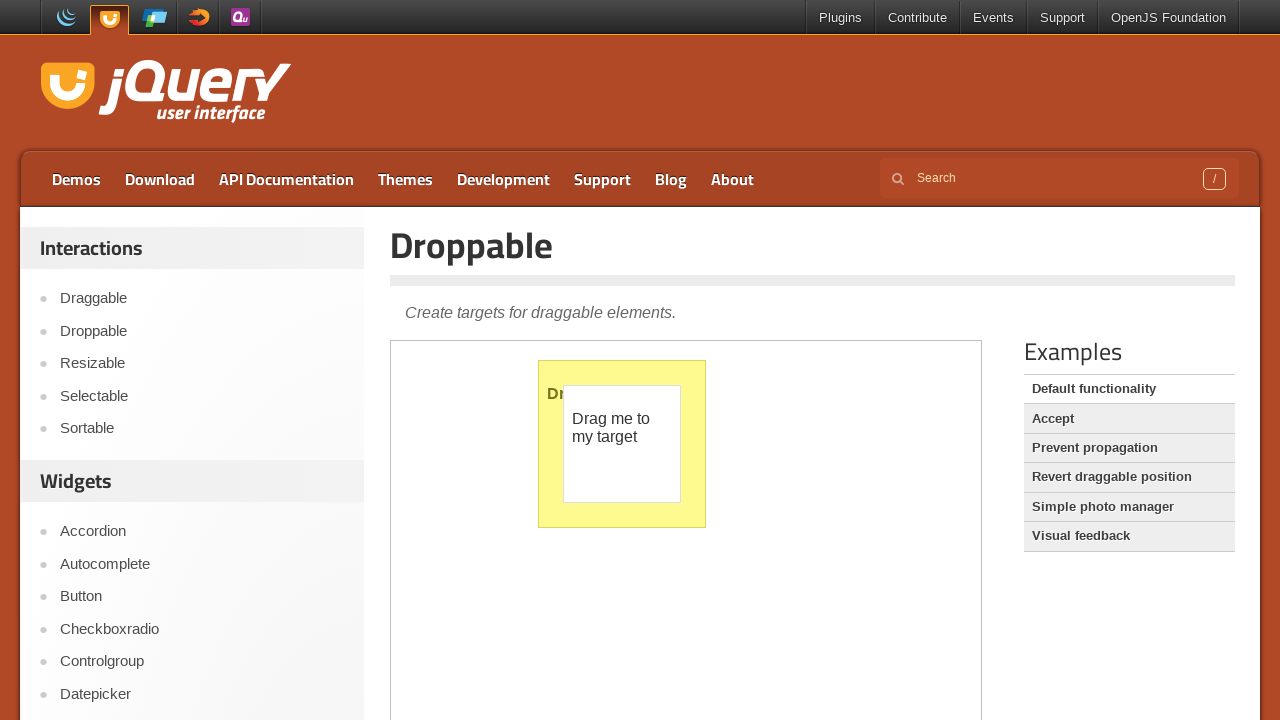

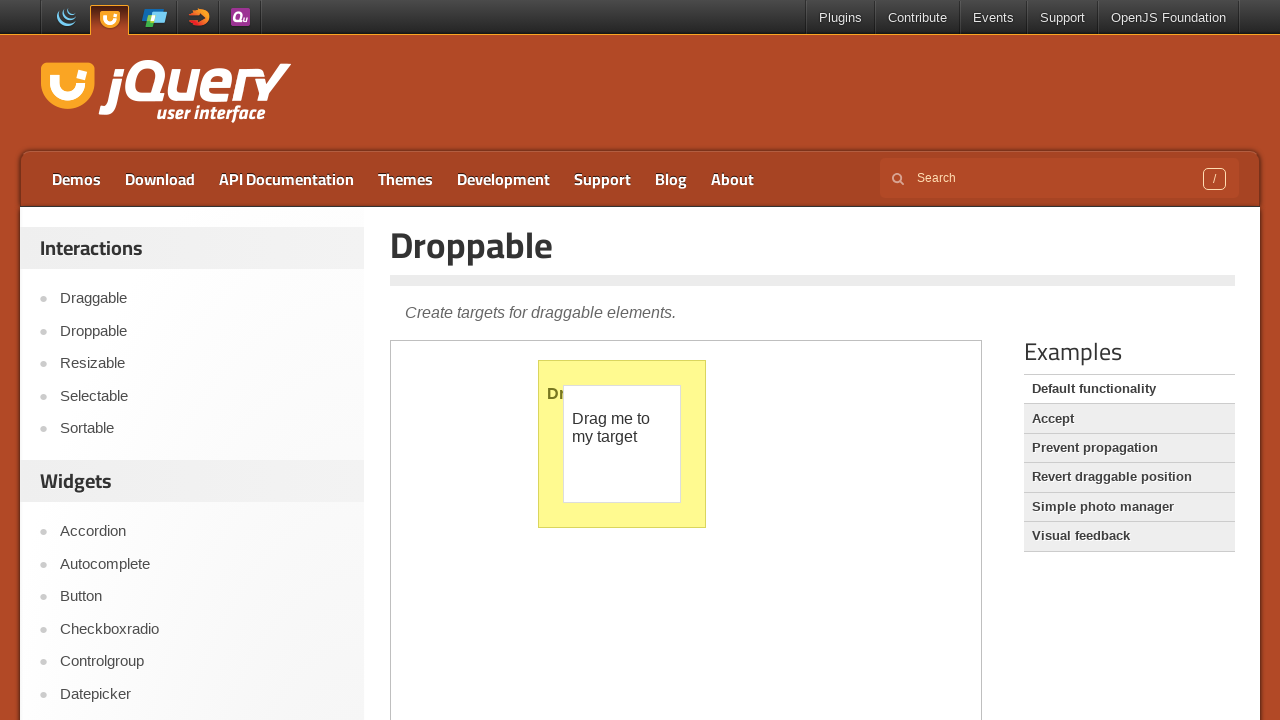